Navigates to DeltaTrak news page, waits for news containers to load, scrolls to a news item, opens the first news article link in a new tab, verifies the detail page loads, then closes the tab and returns to the main page.

Starting URL: https://deltatrak.com/about-us/news-and-insights/

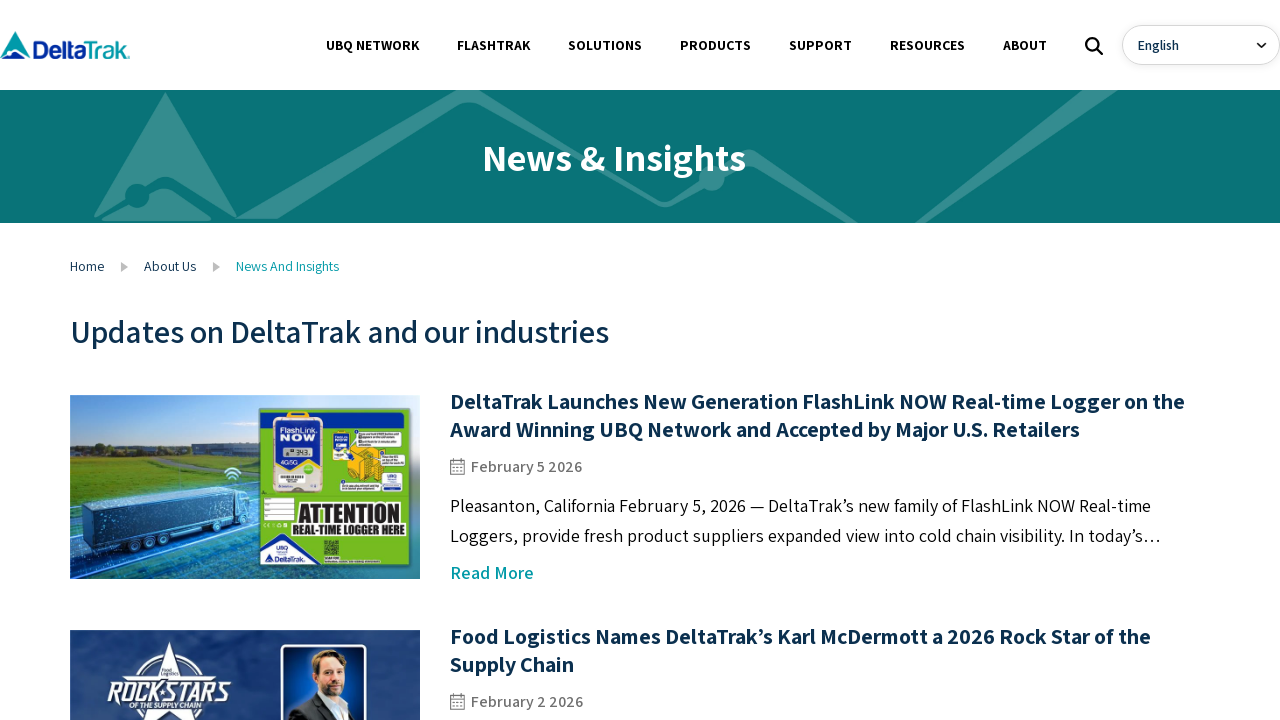

Set viewport size to 1920x1080
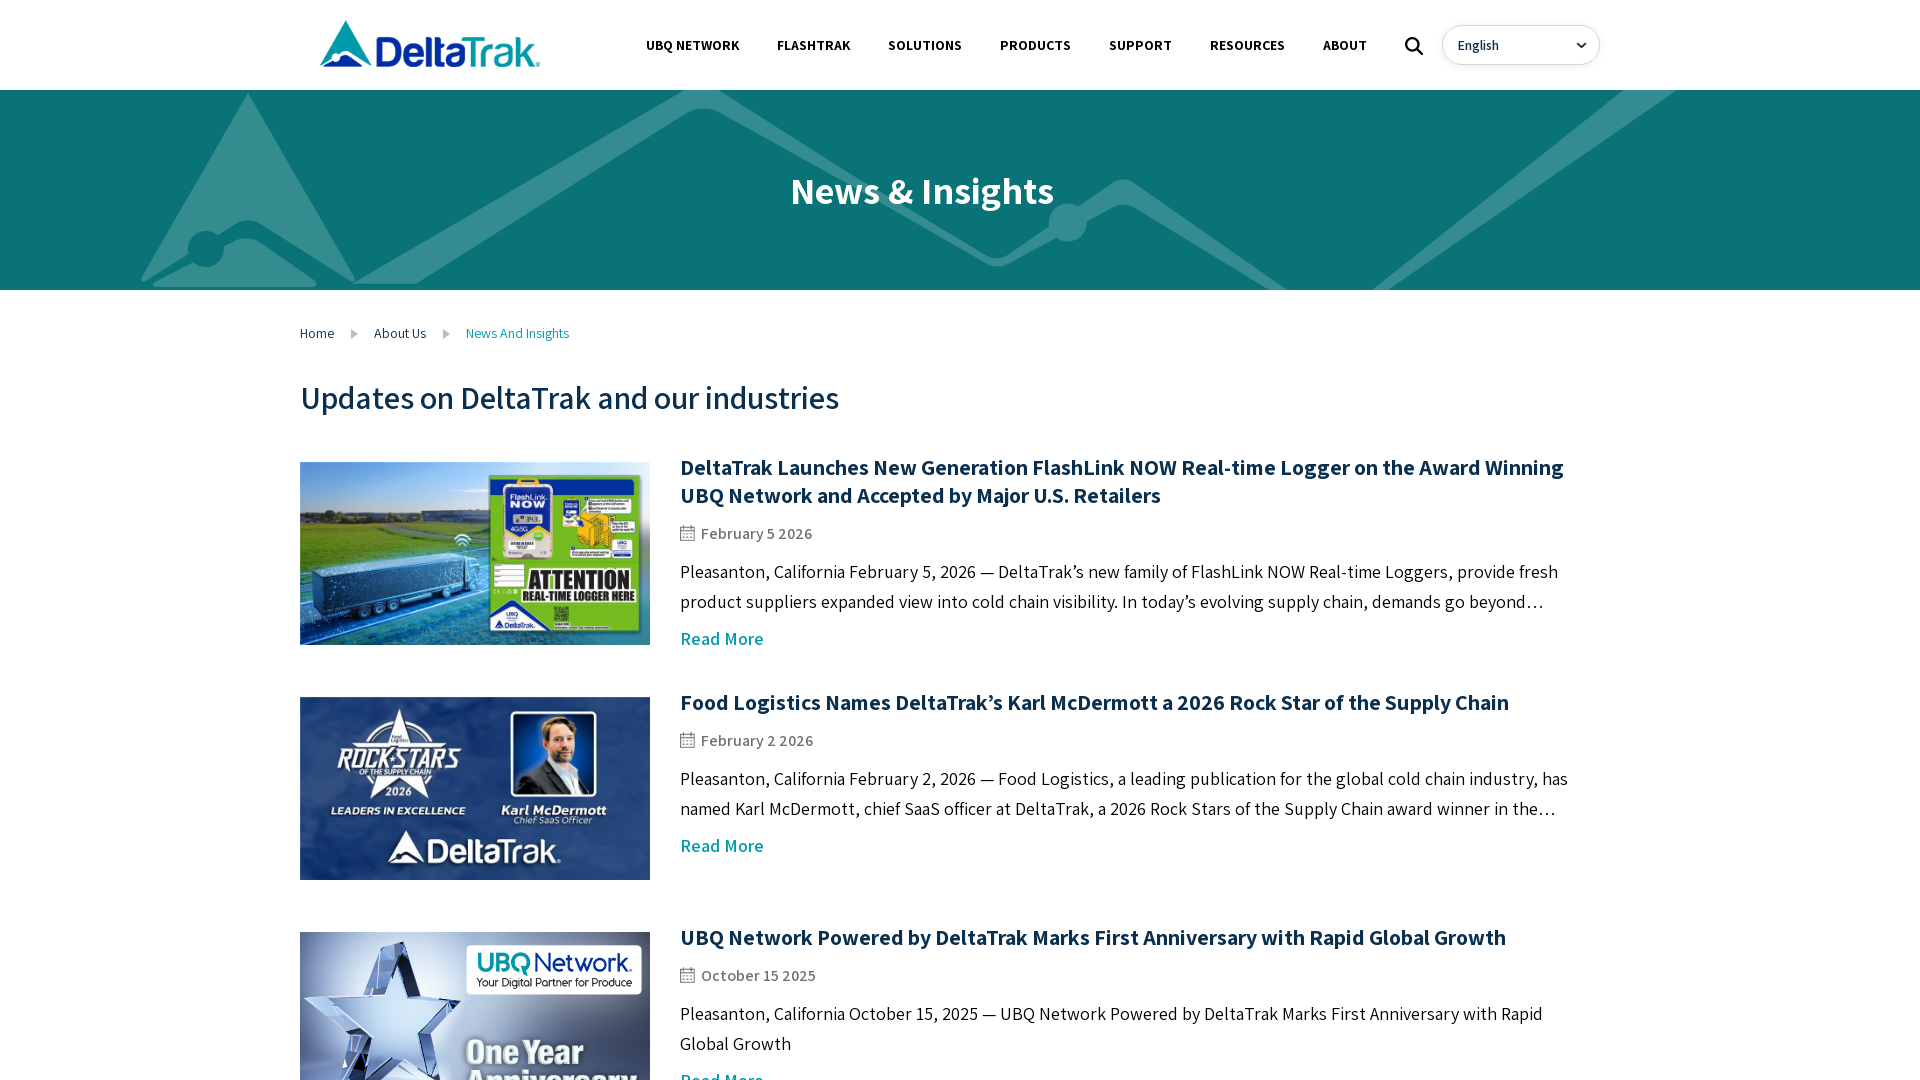

Waited for .container selector to load
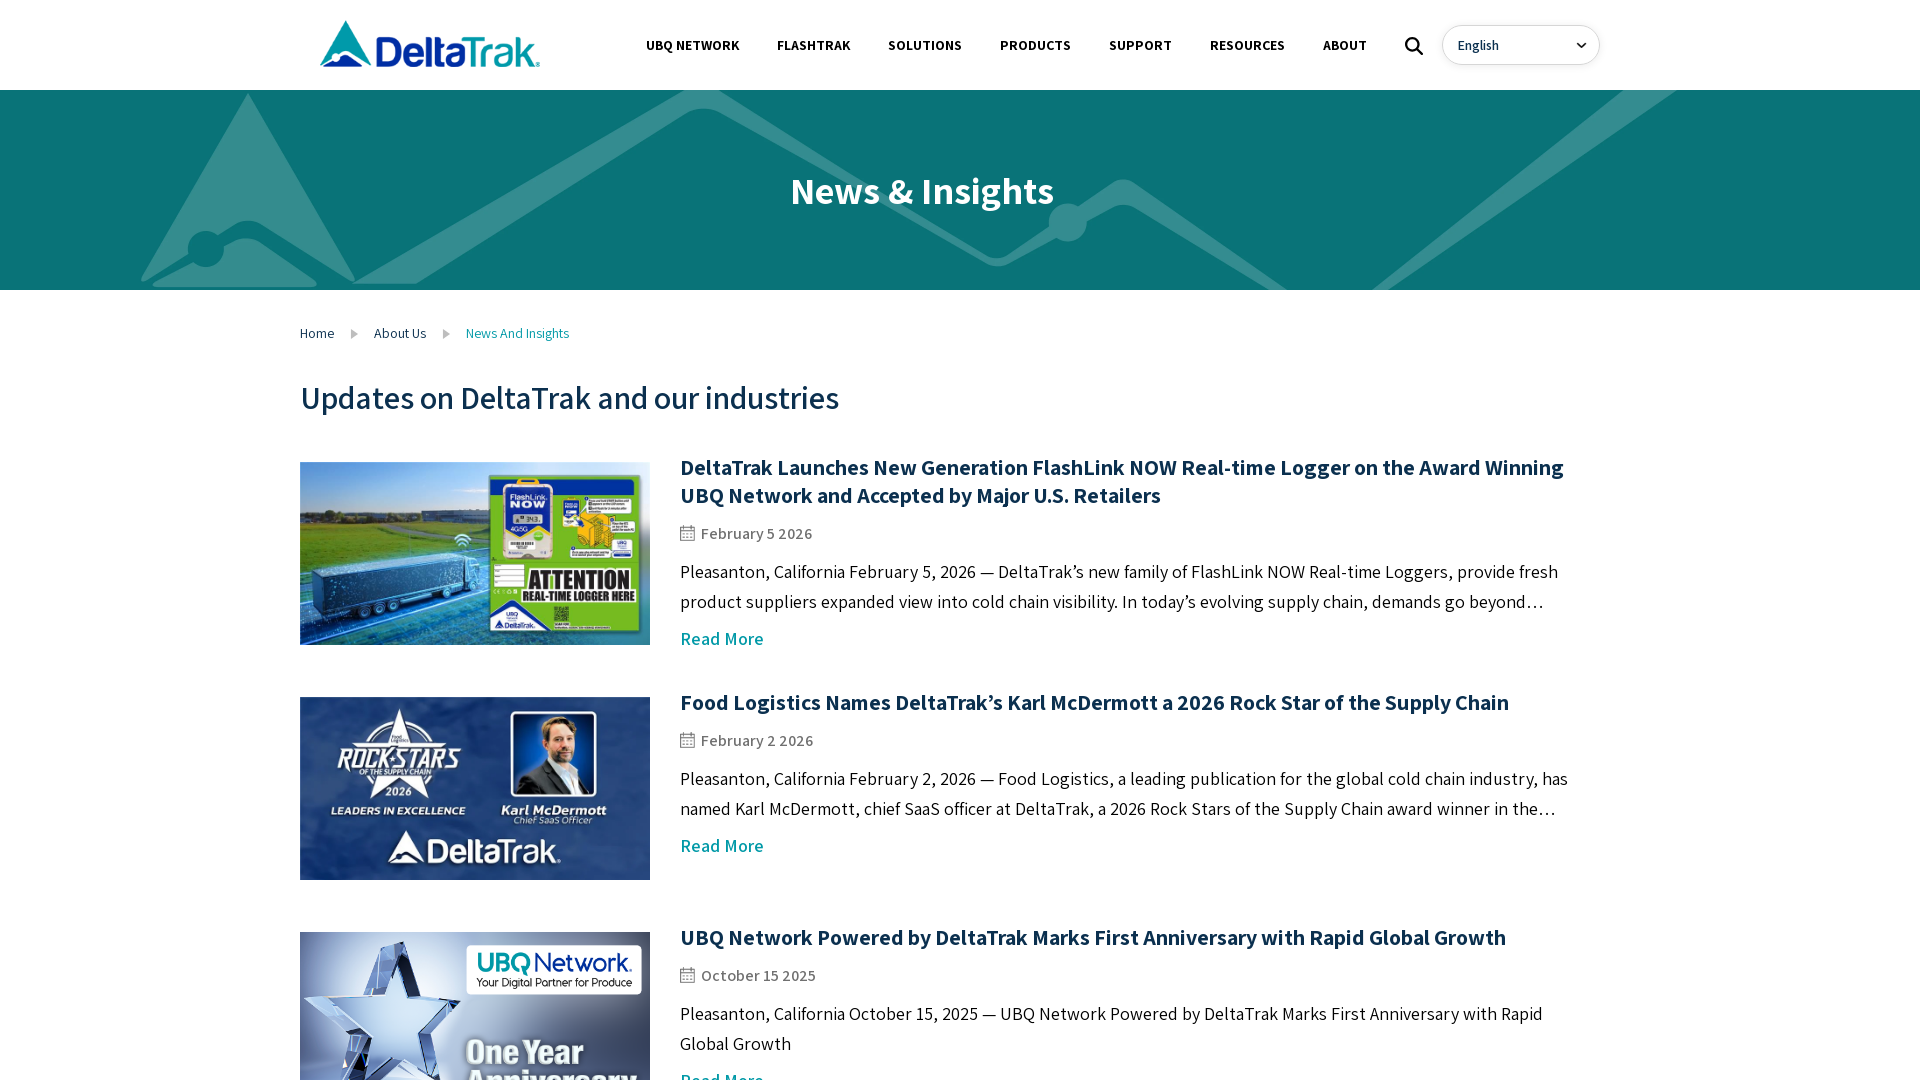

Waited for .News-container selector to load
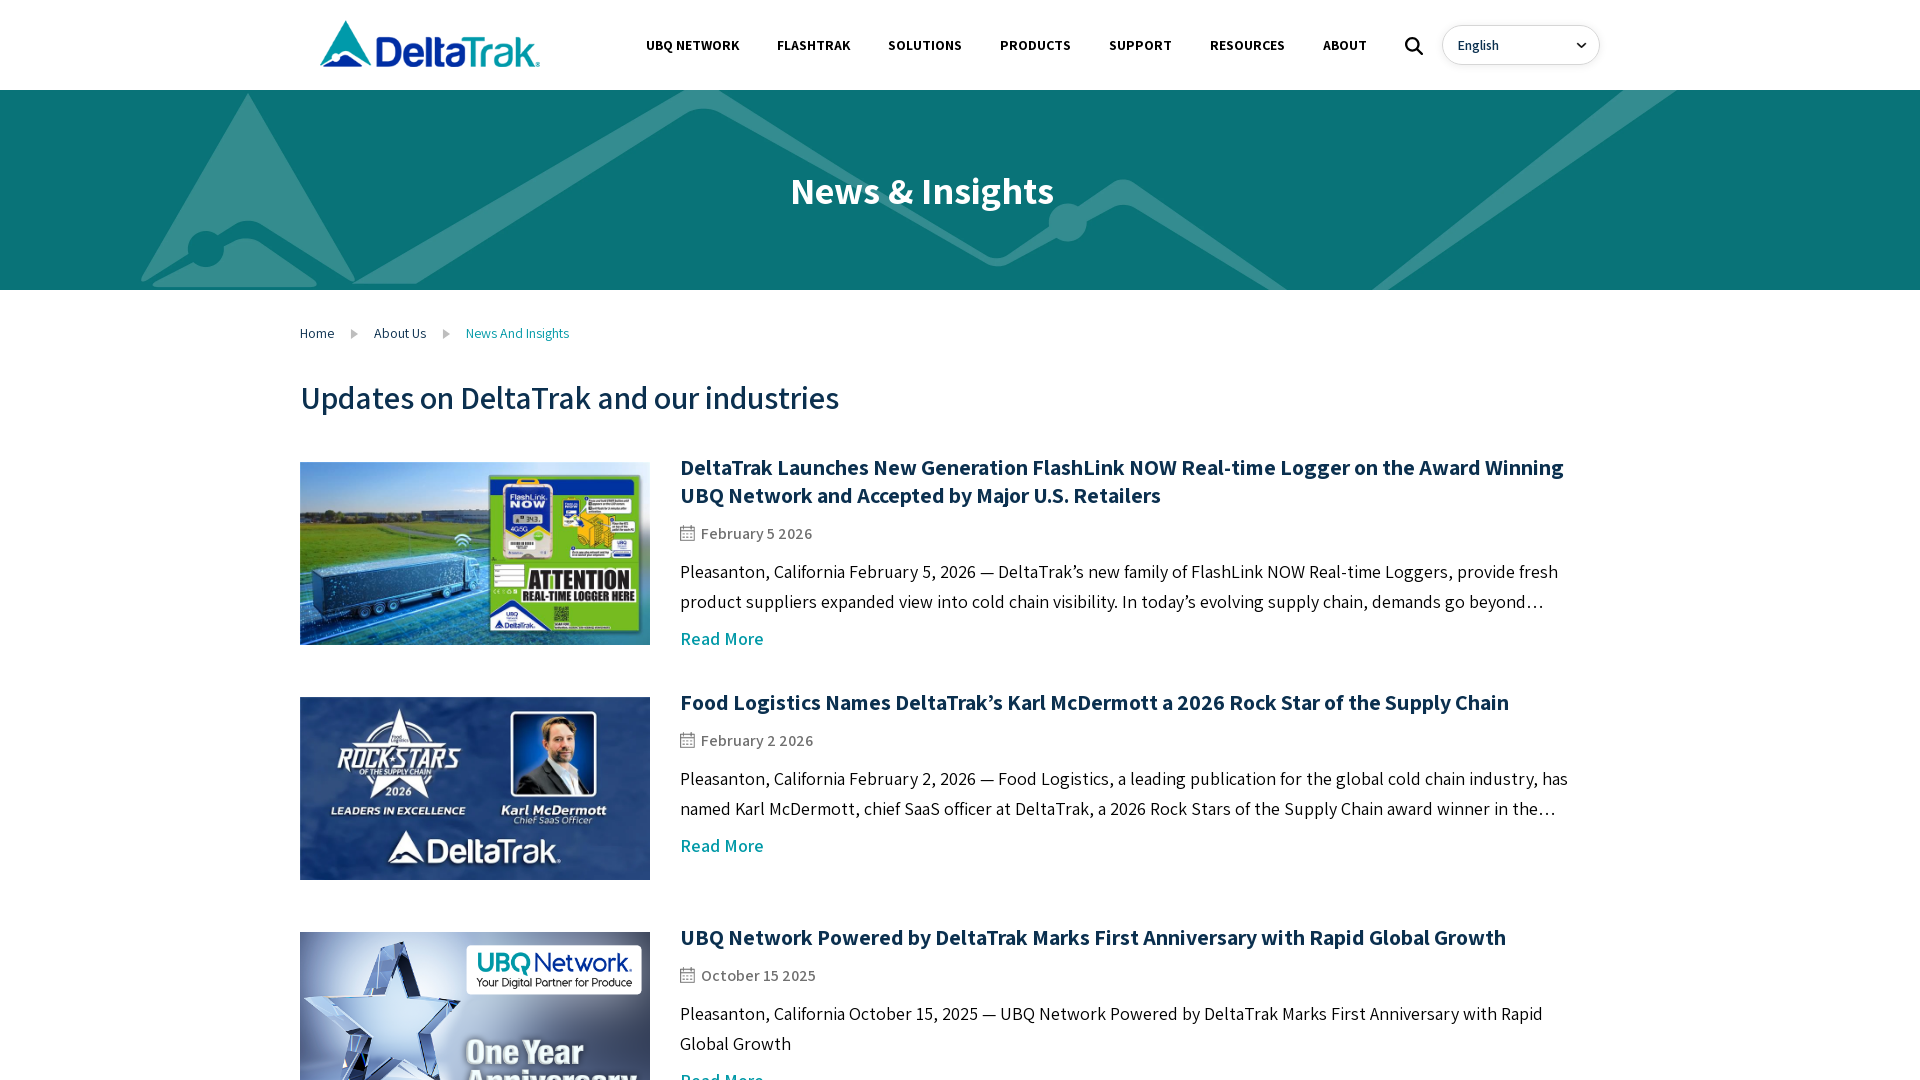

Located the first news container
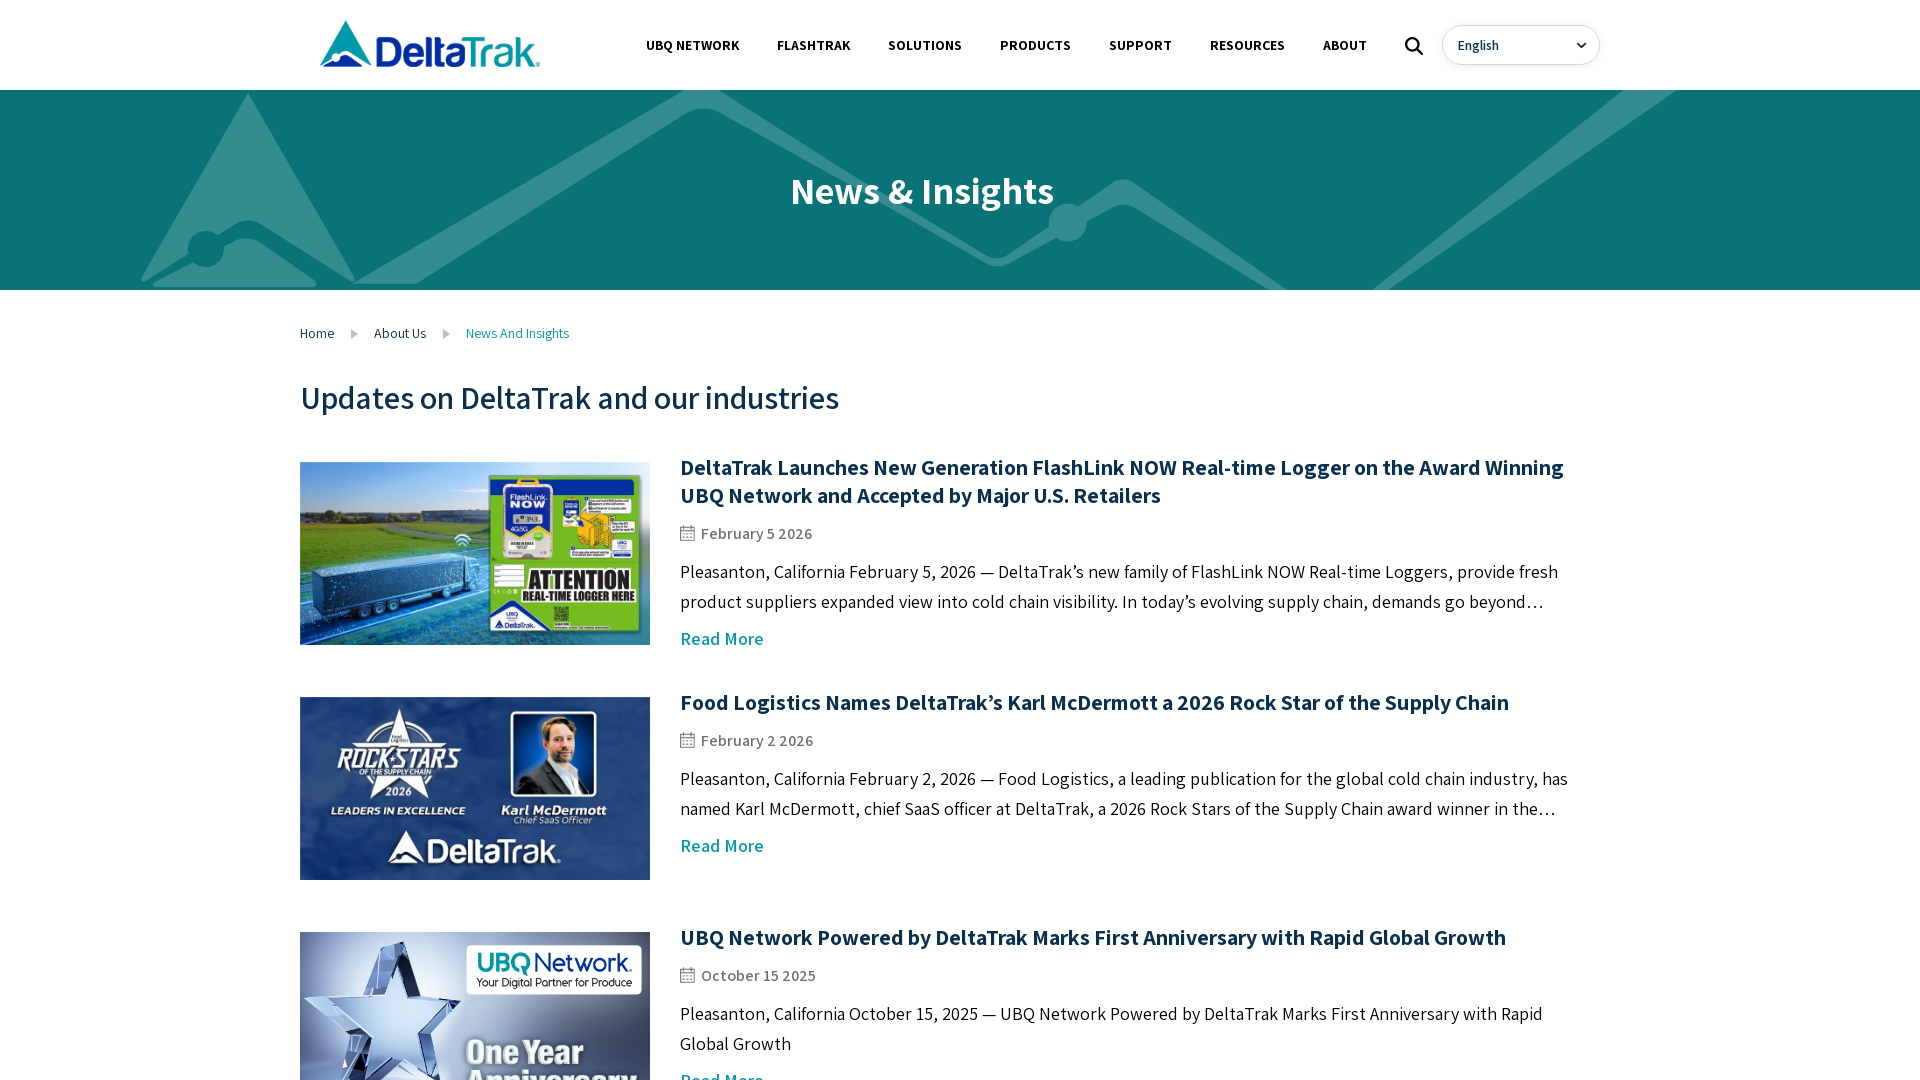

Scrolled to first news container
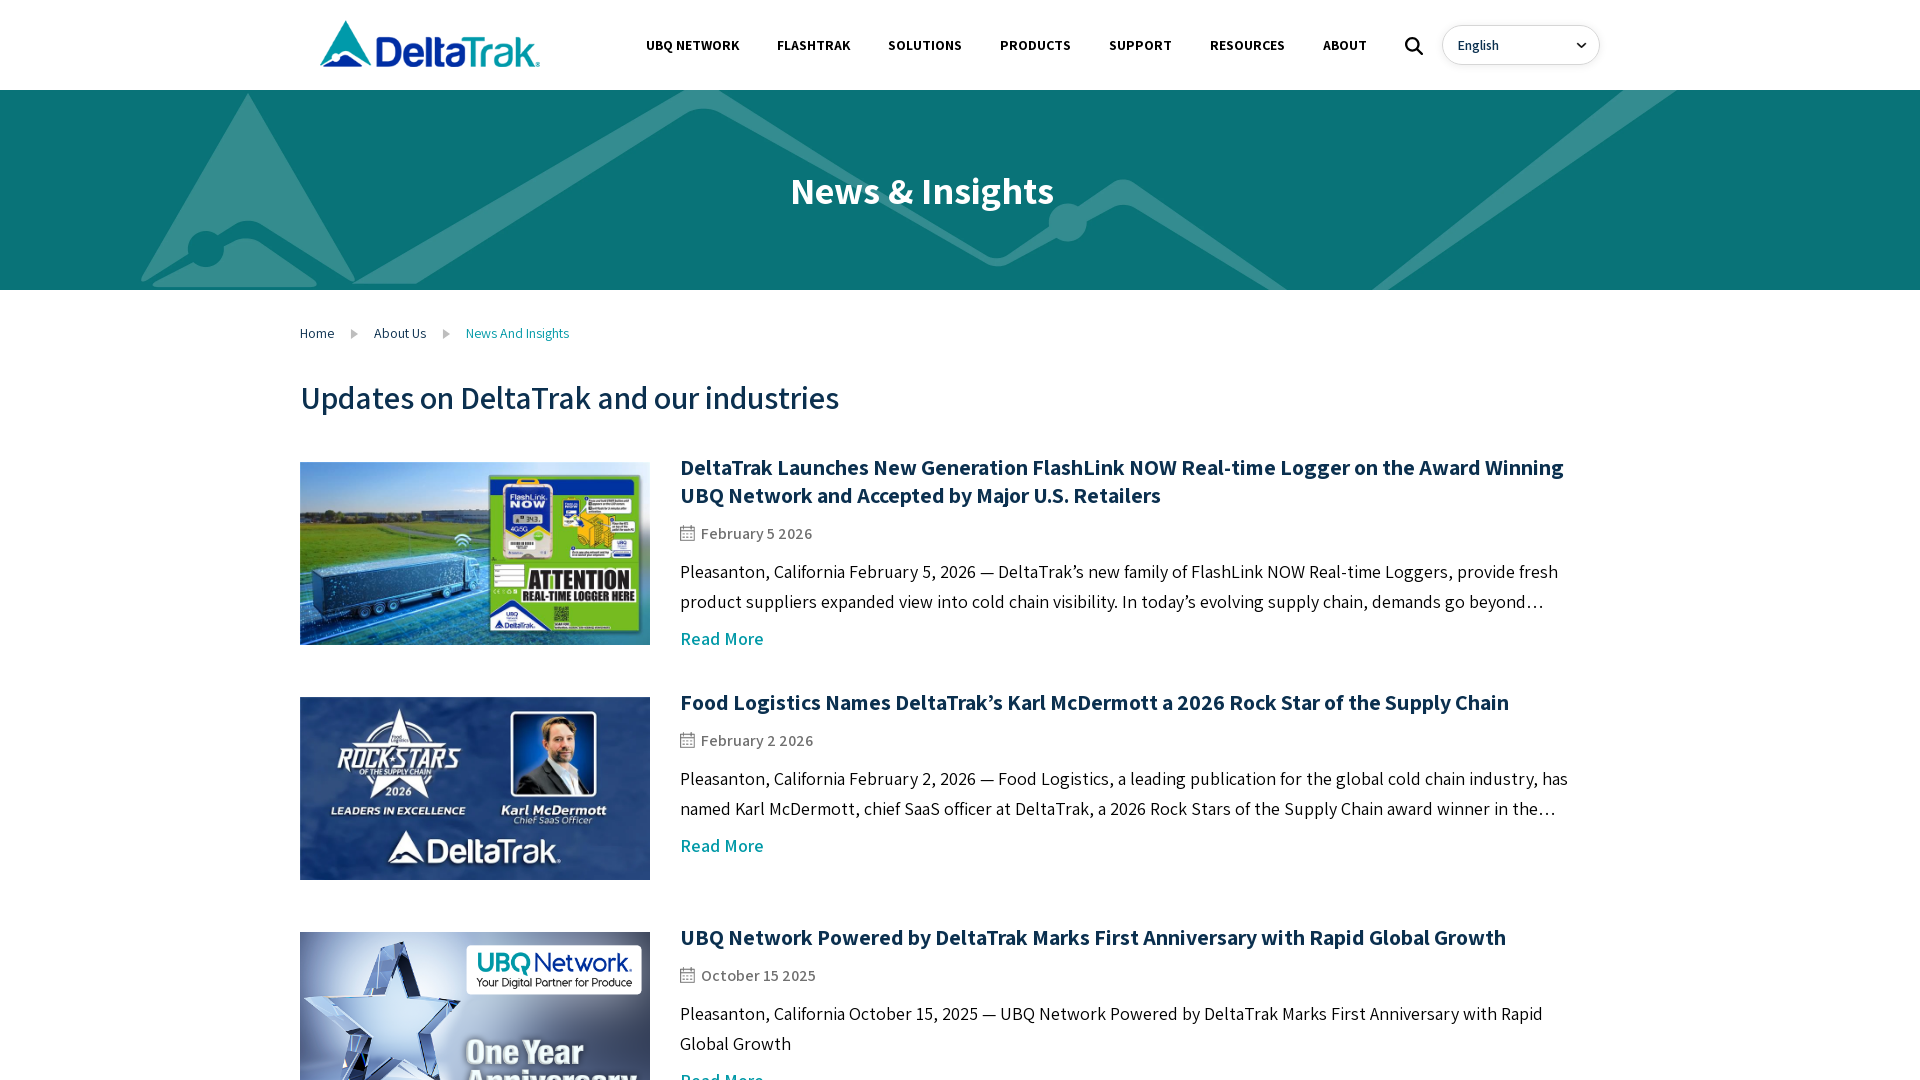

Located the news link element
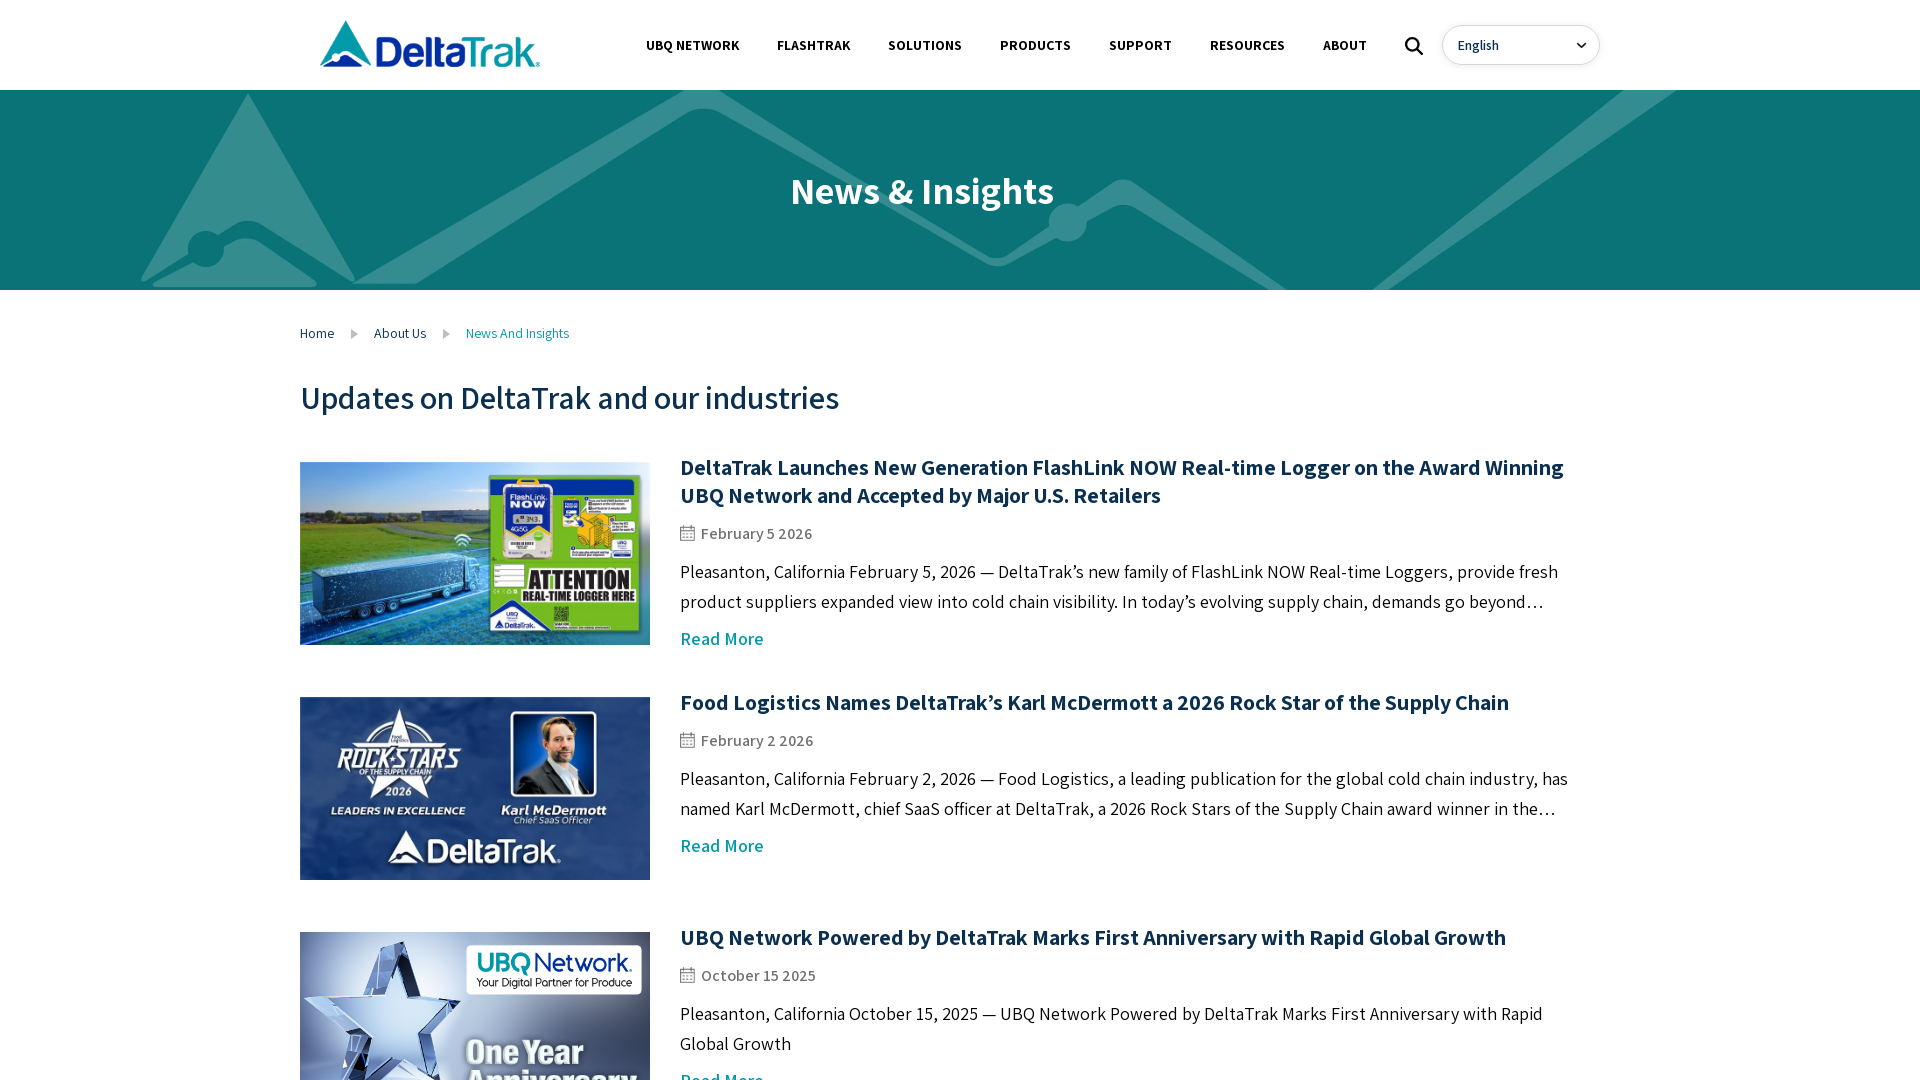

Ctrl+clicked news link to open in new tab at (940, 553) on .News-container >> nth=0 >> .News-link
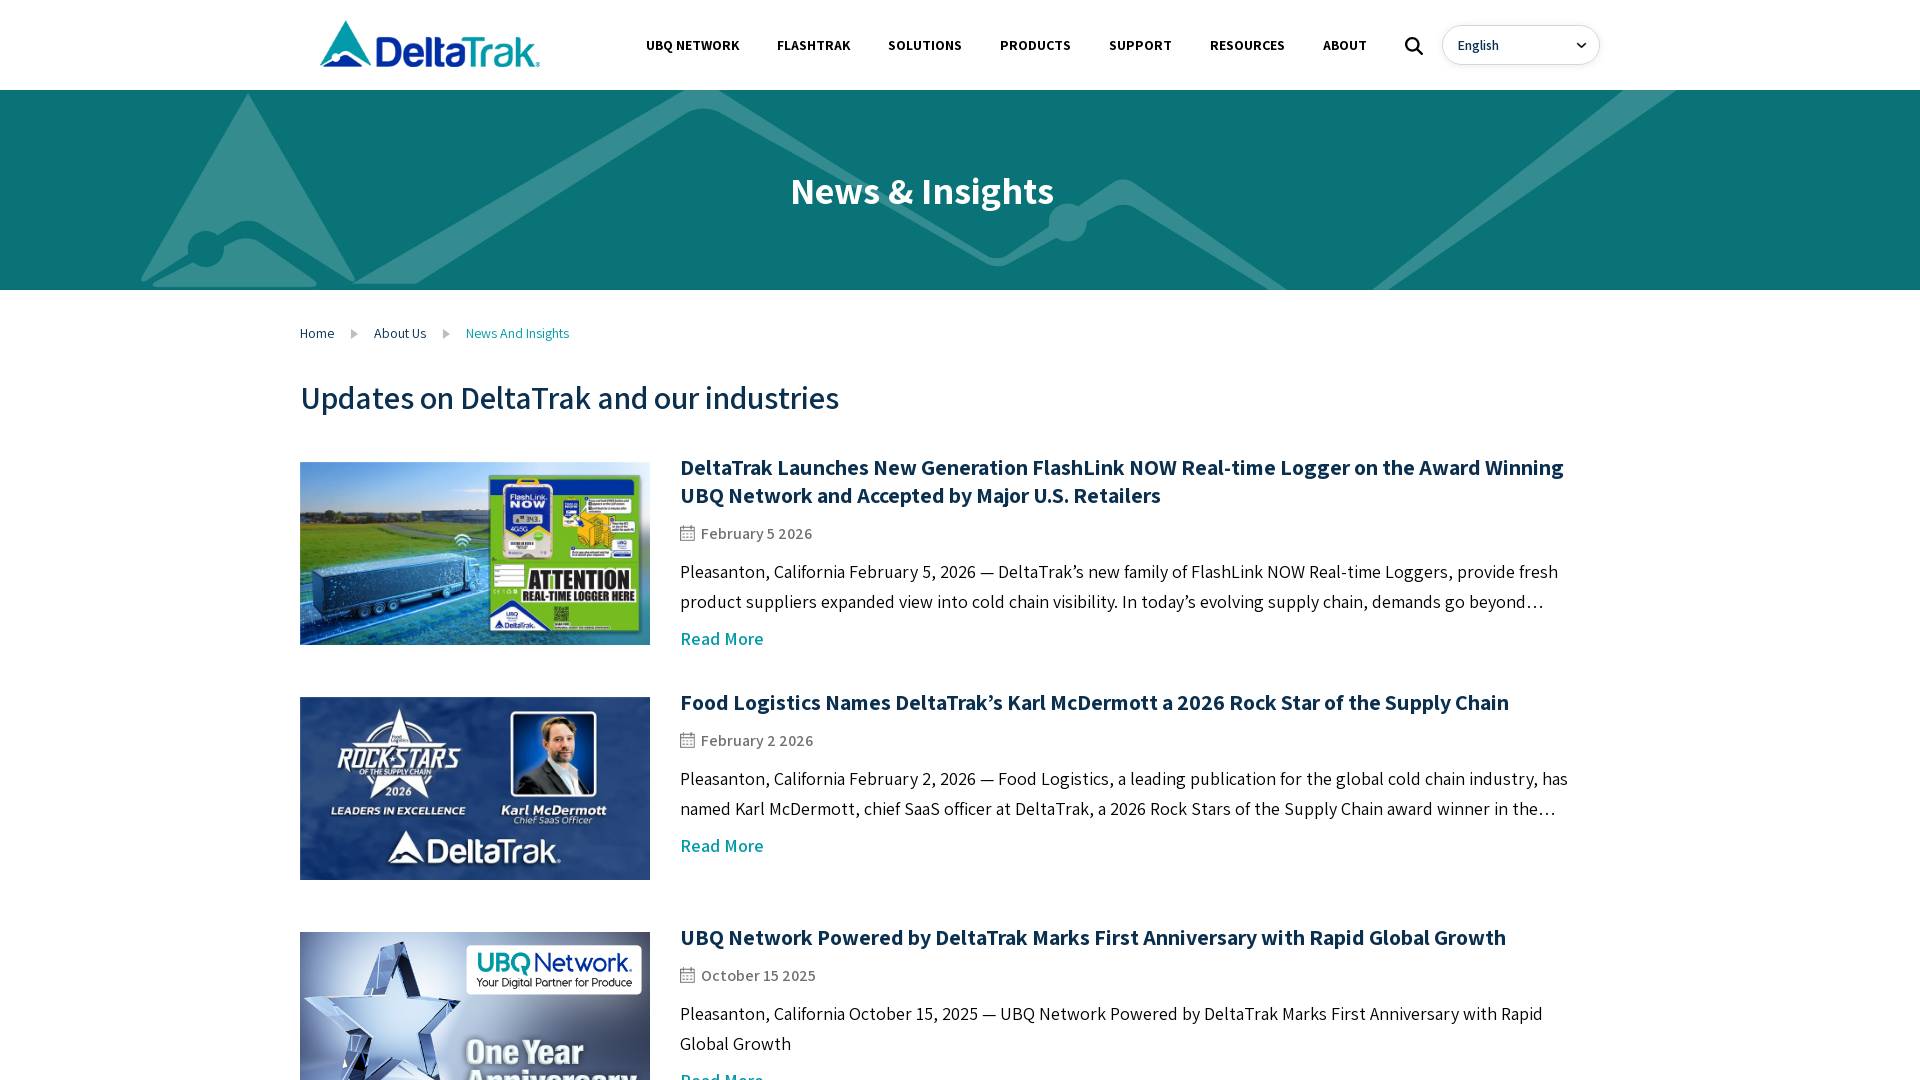

Waited 1000ms for new tab to open
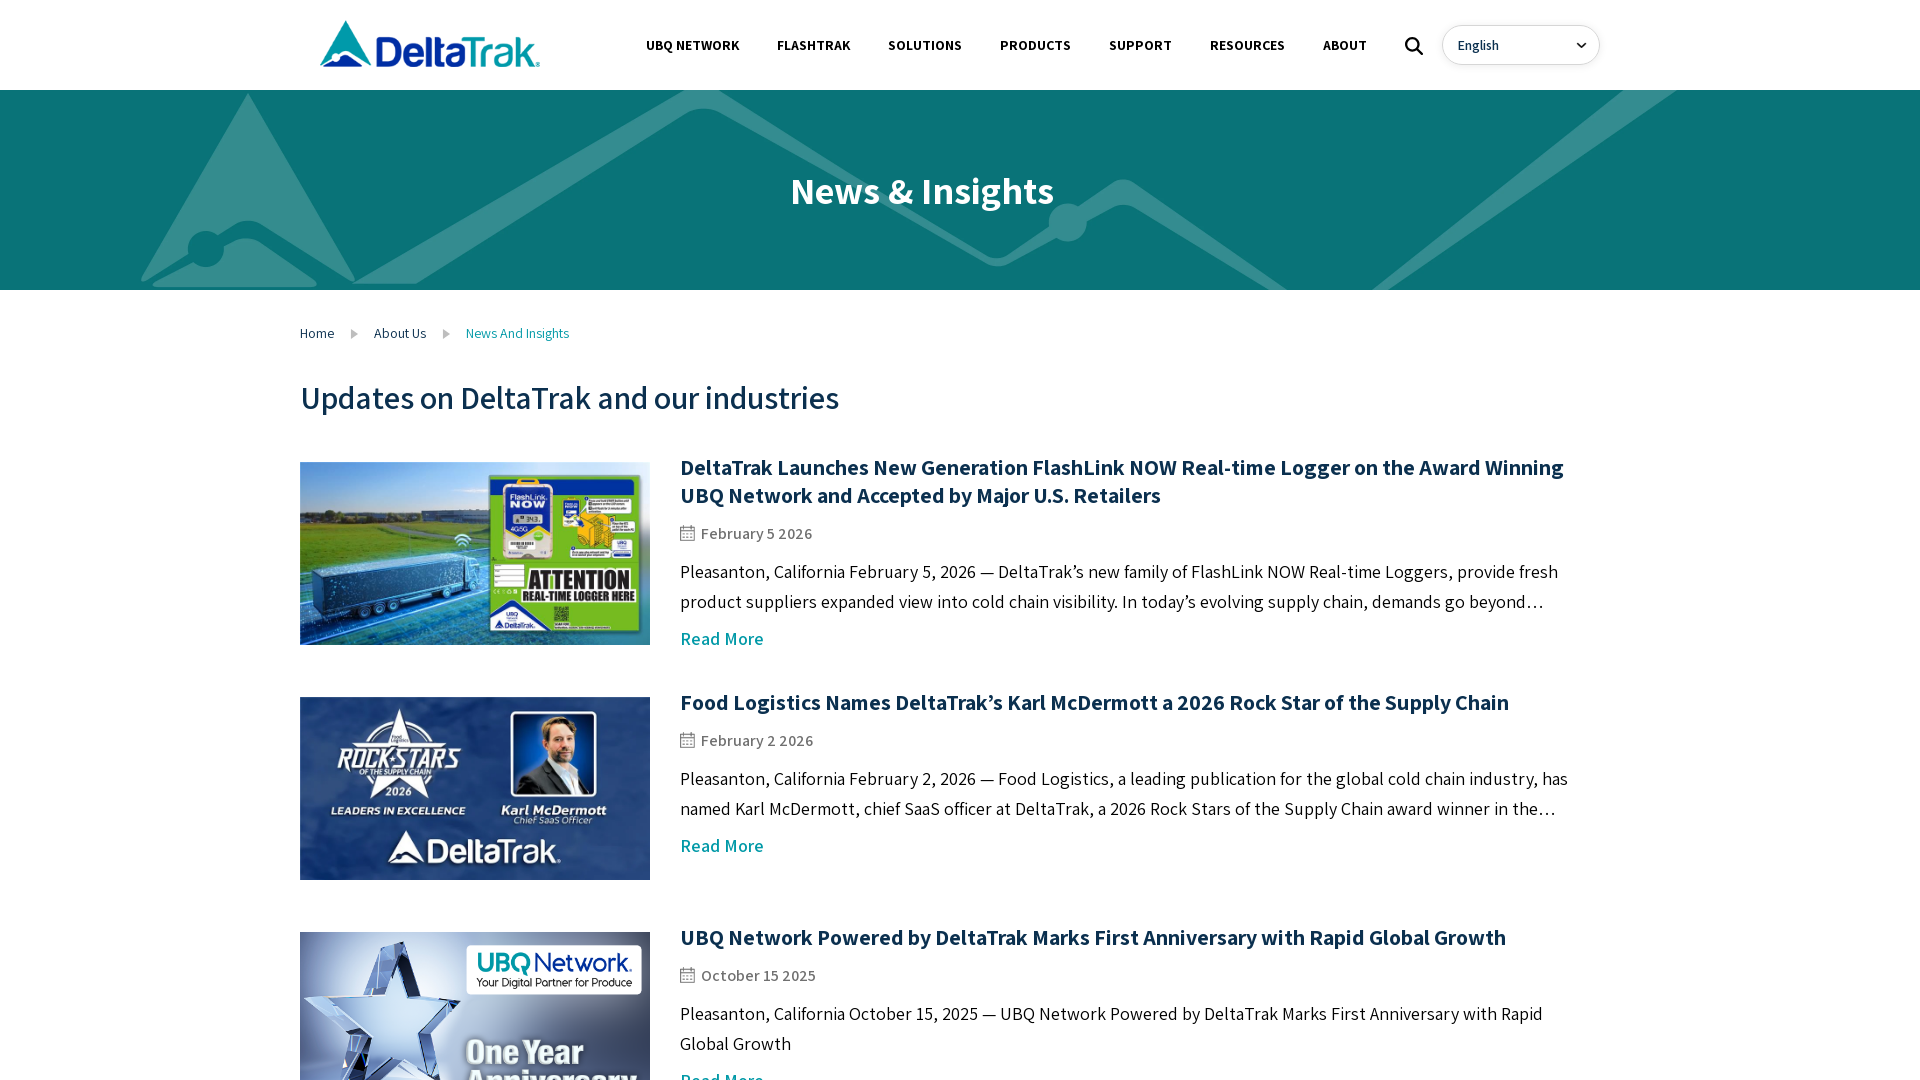

Switched to newly opened tab
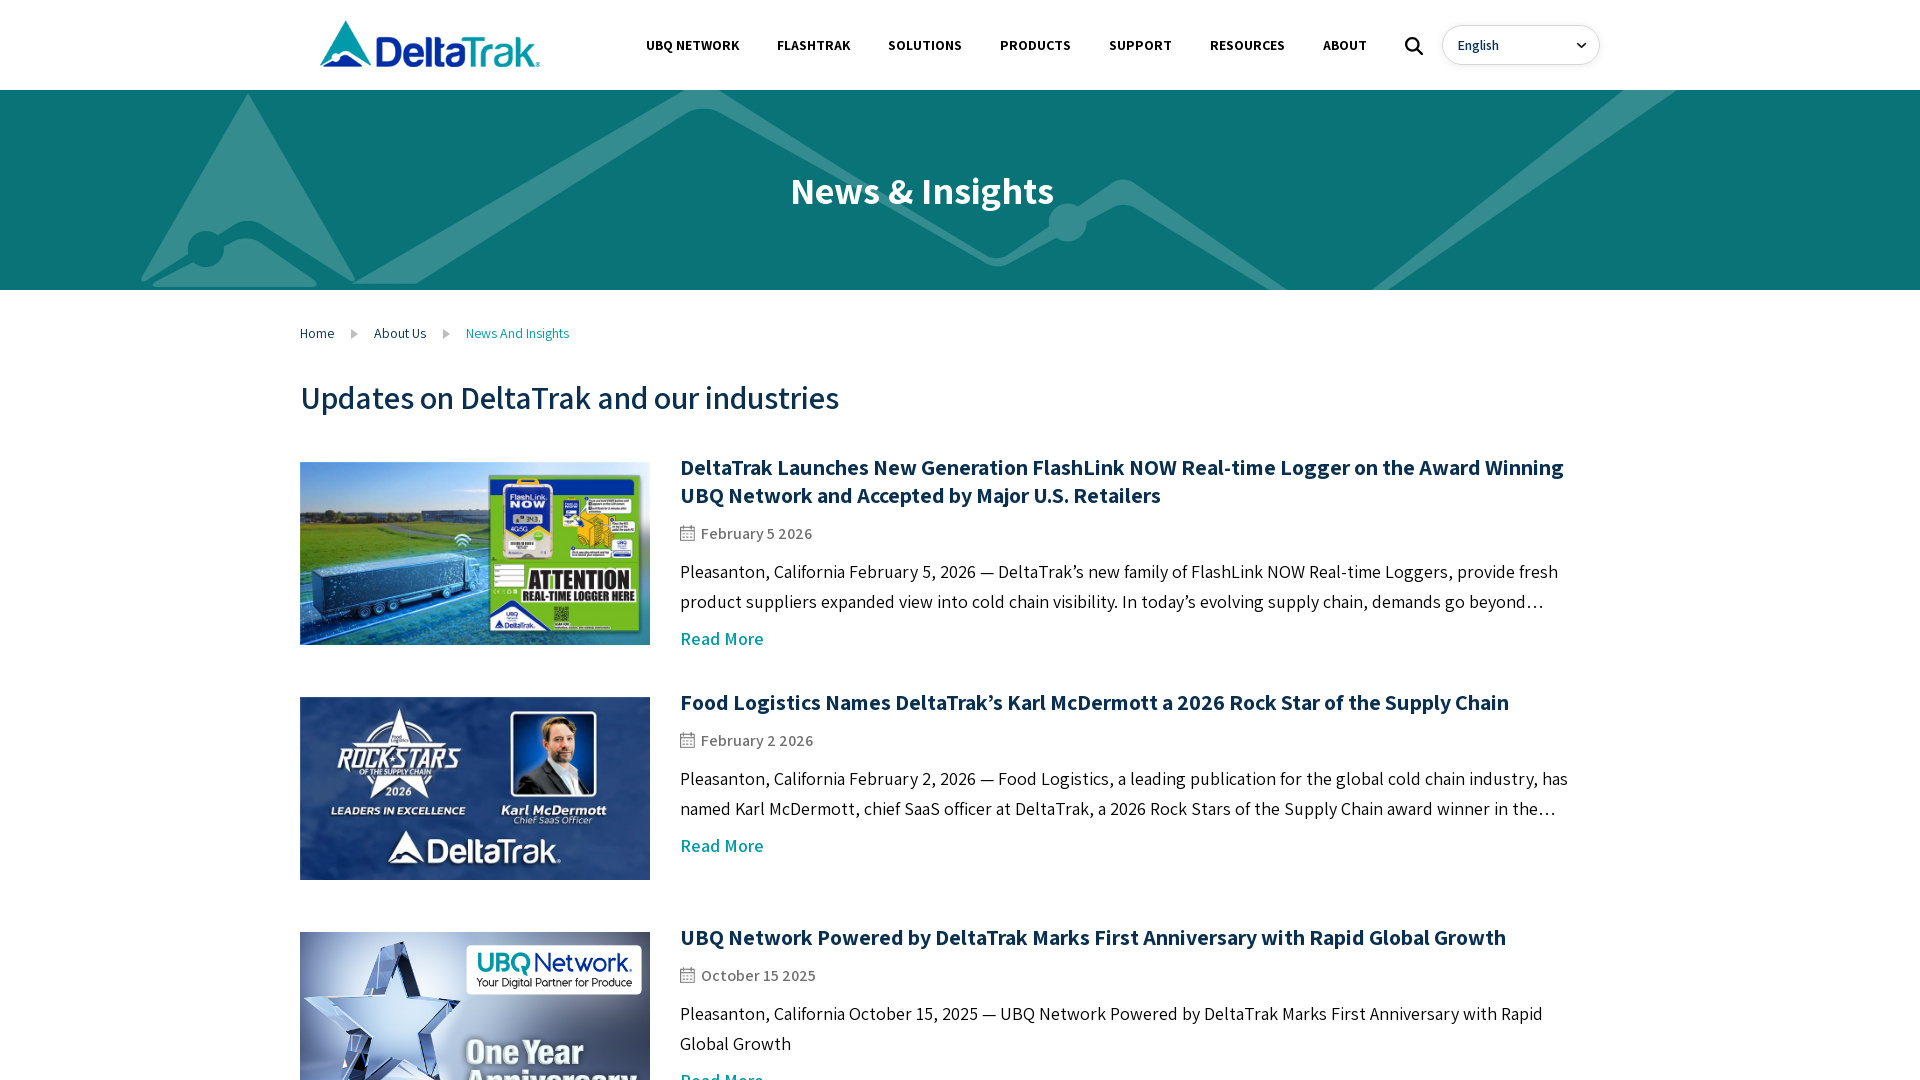

Waited for .container selector on detail page
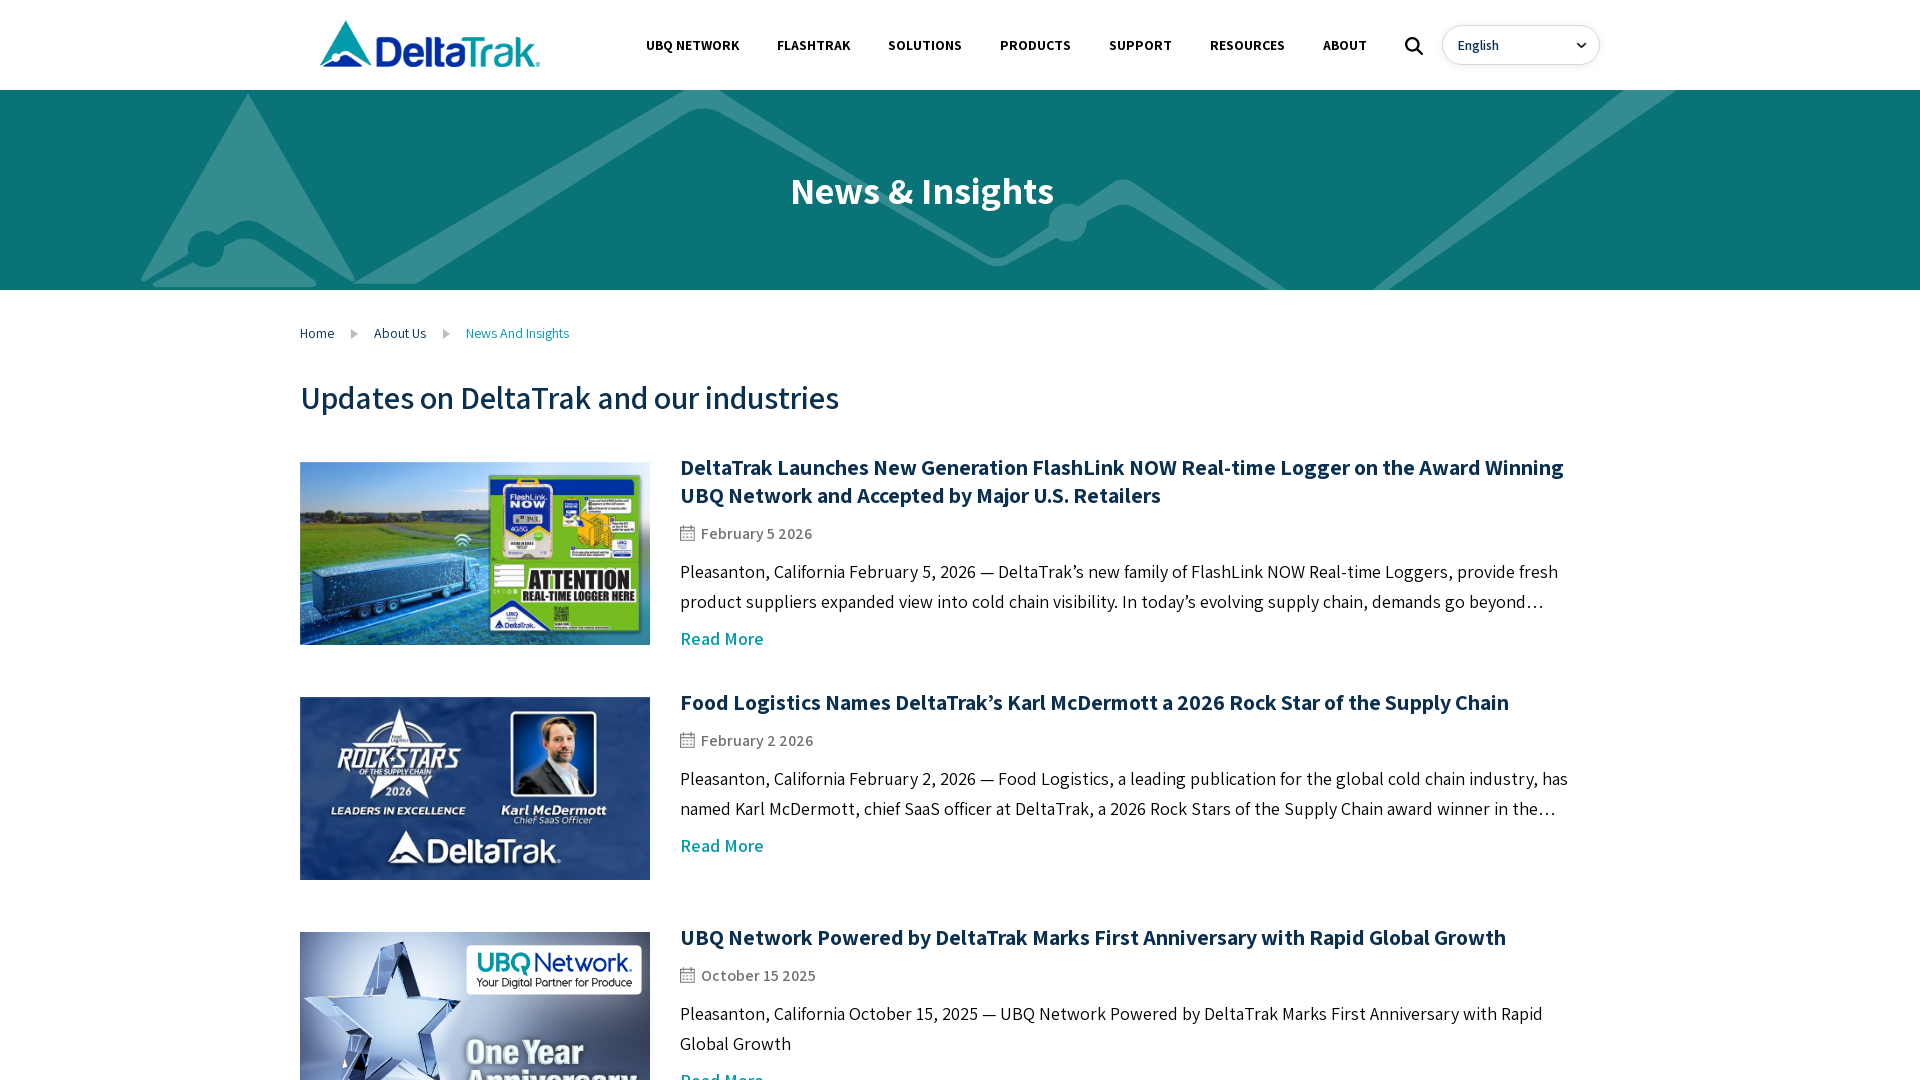

Waited for .news-detail-header selector on detail page
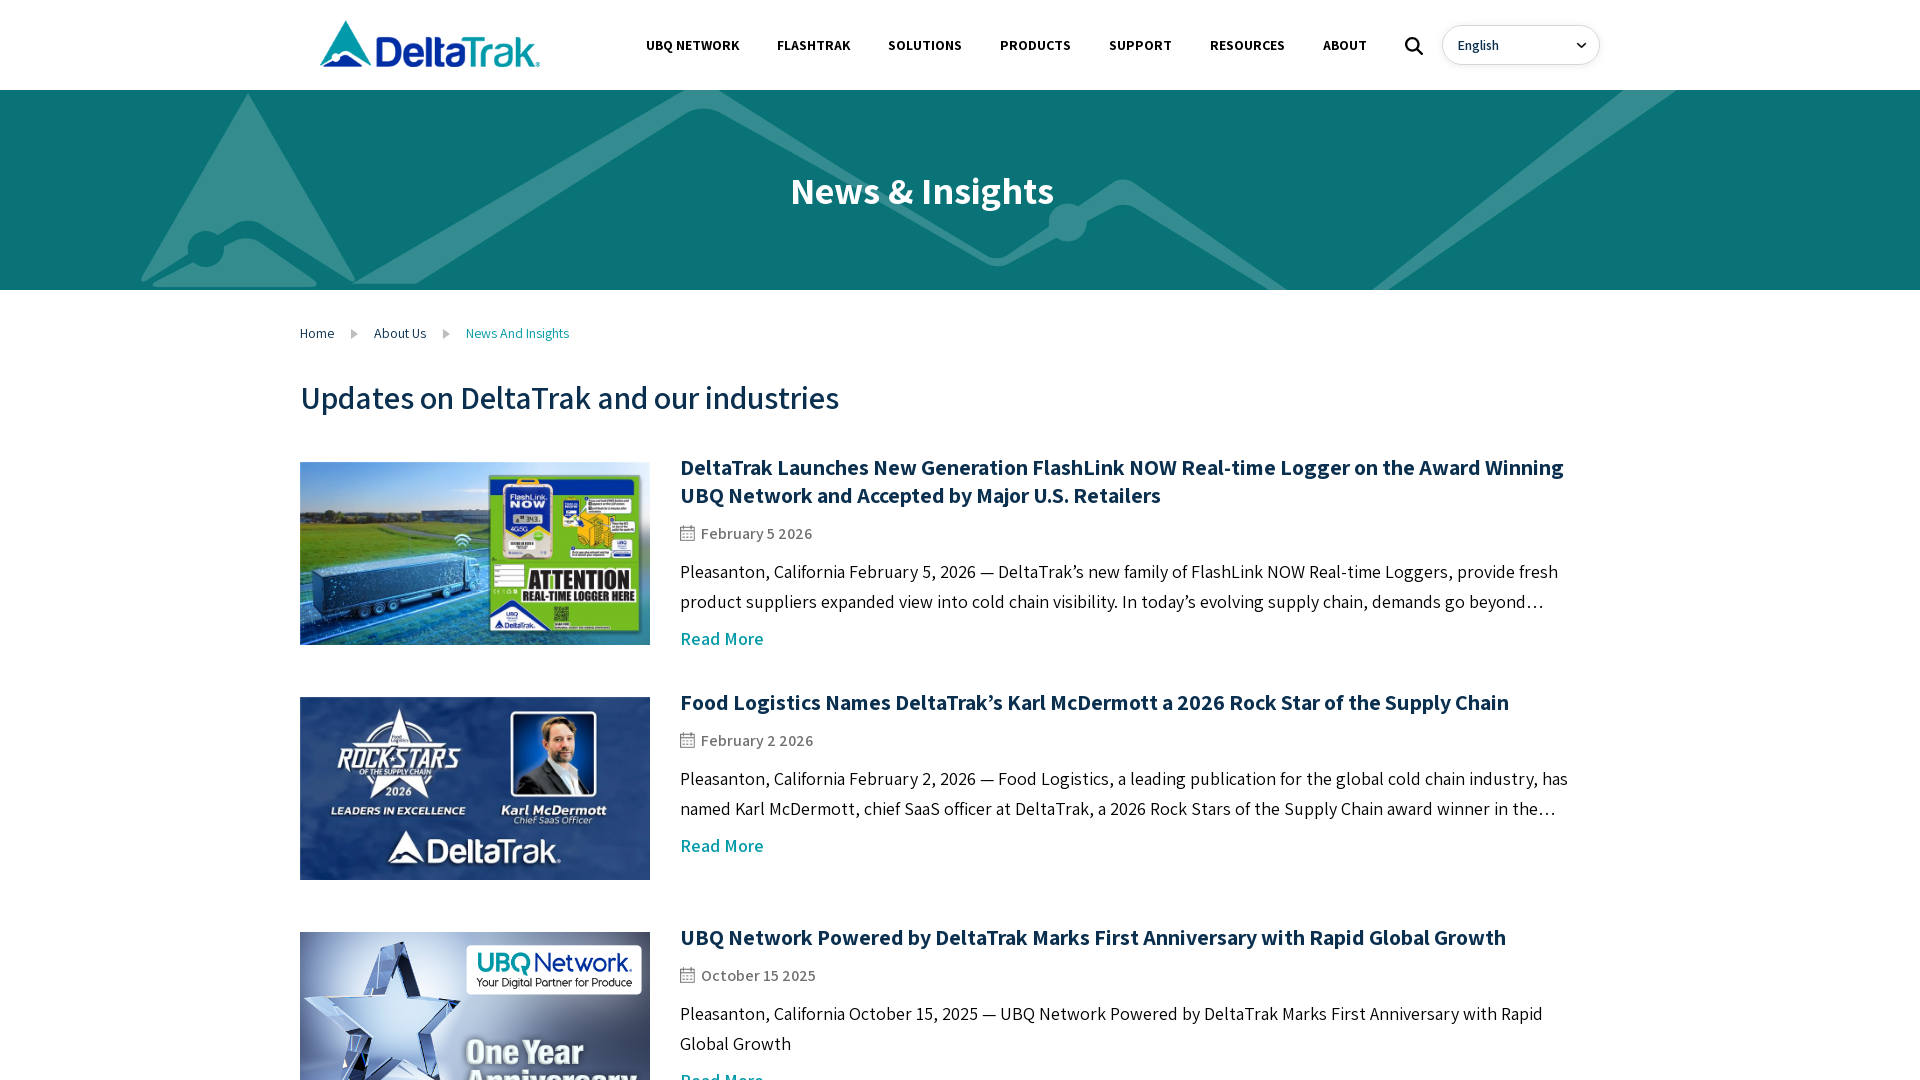

Closed the news detail tab
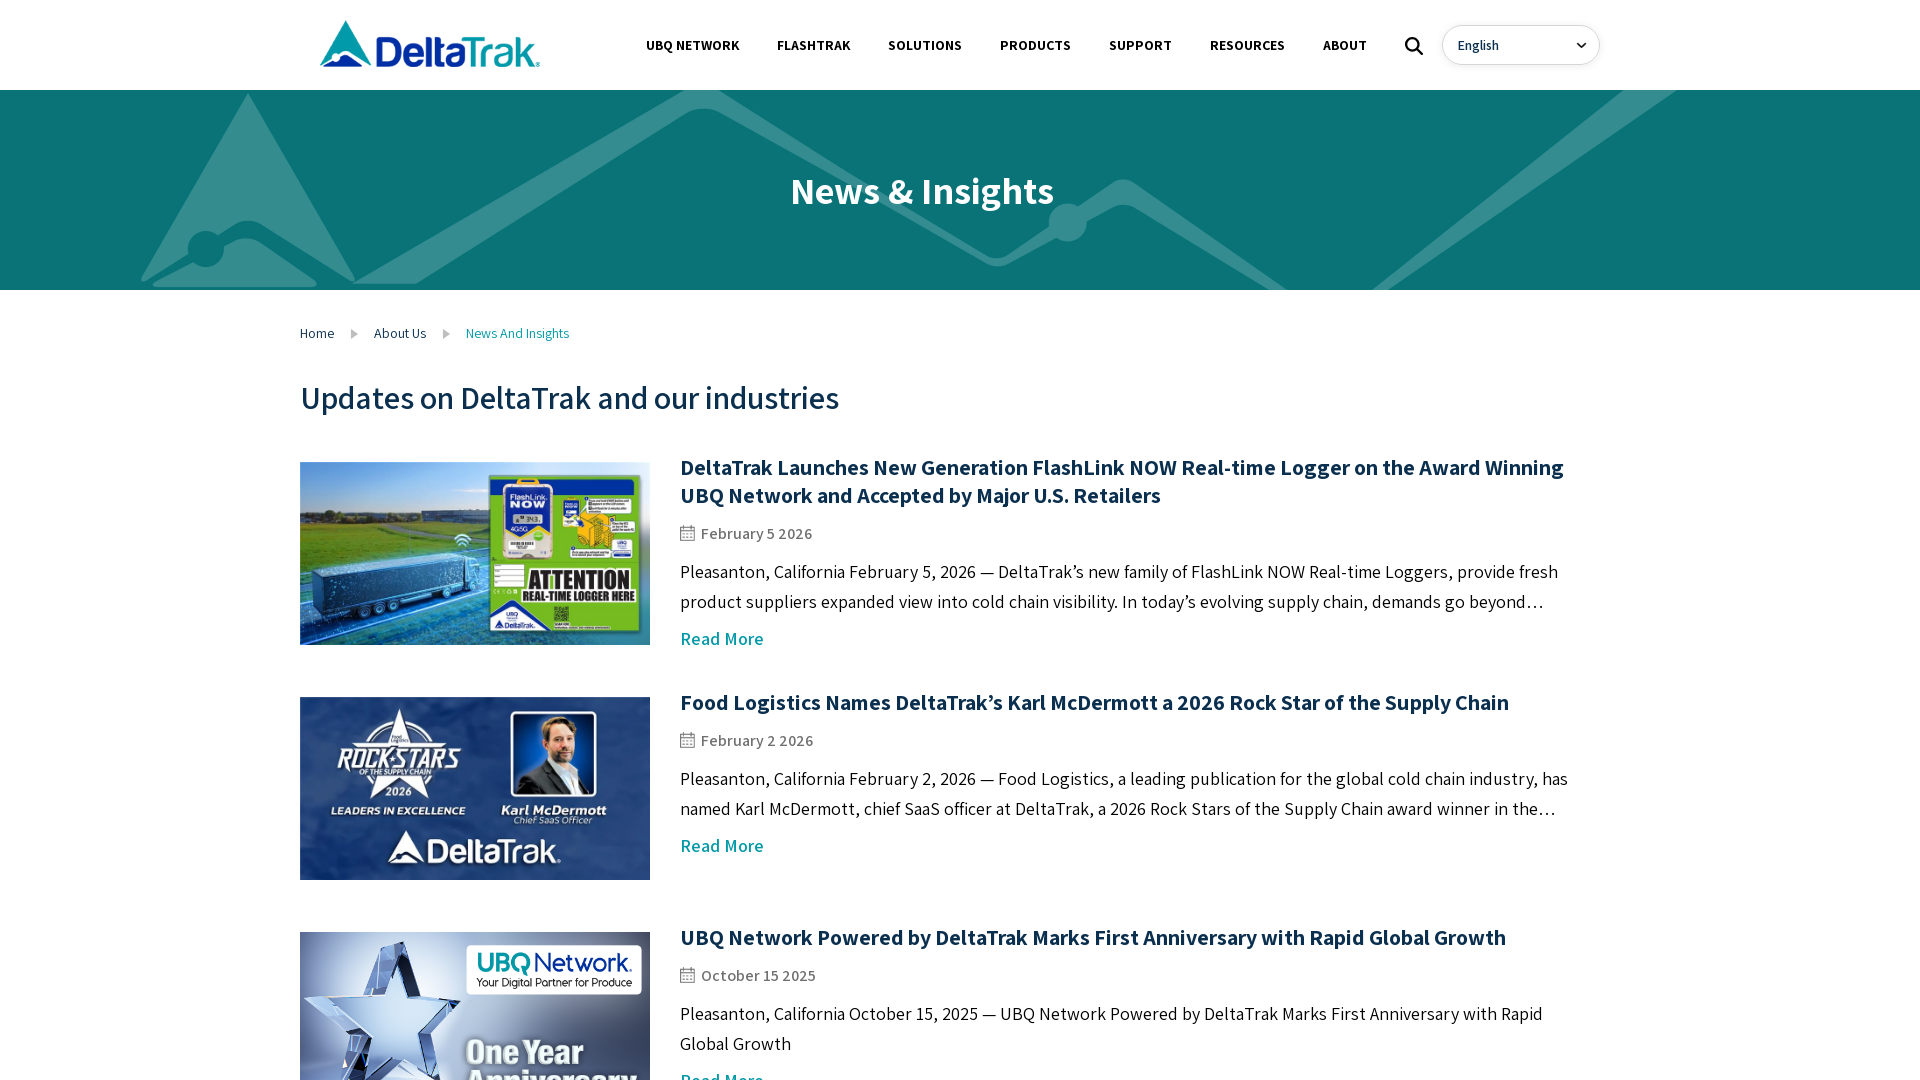

Verified return to main page by waiting for .News-container
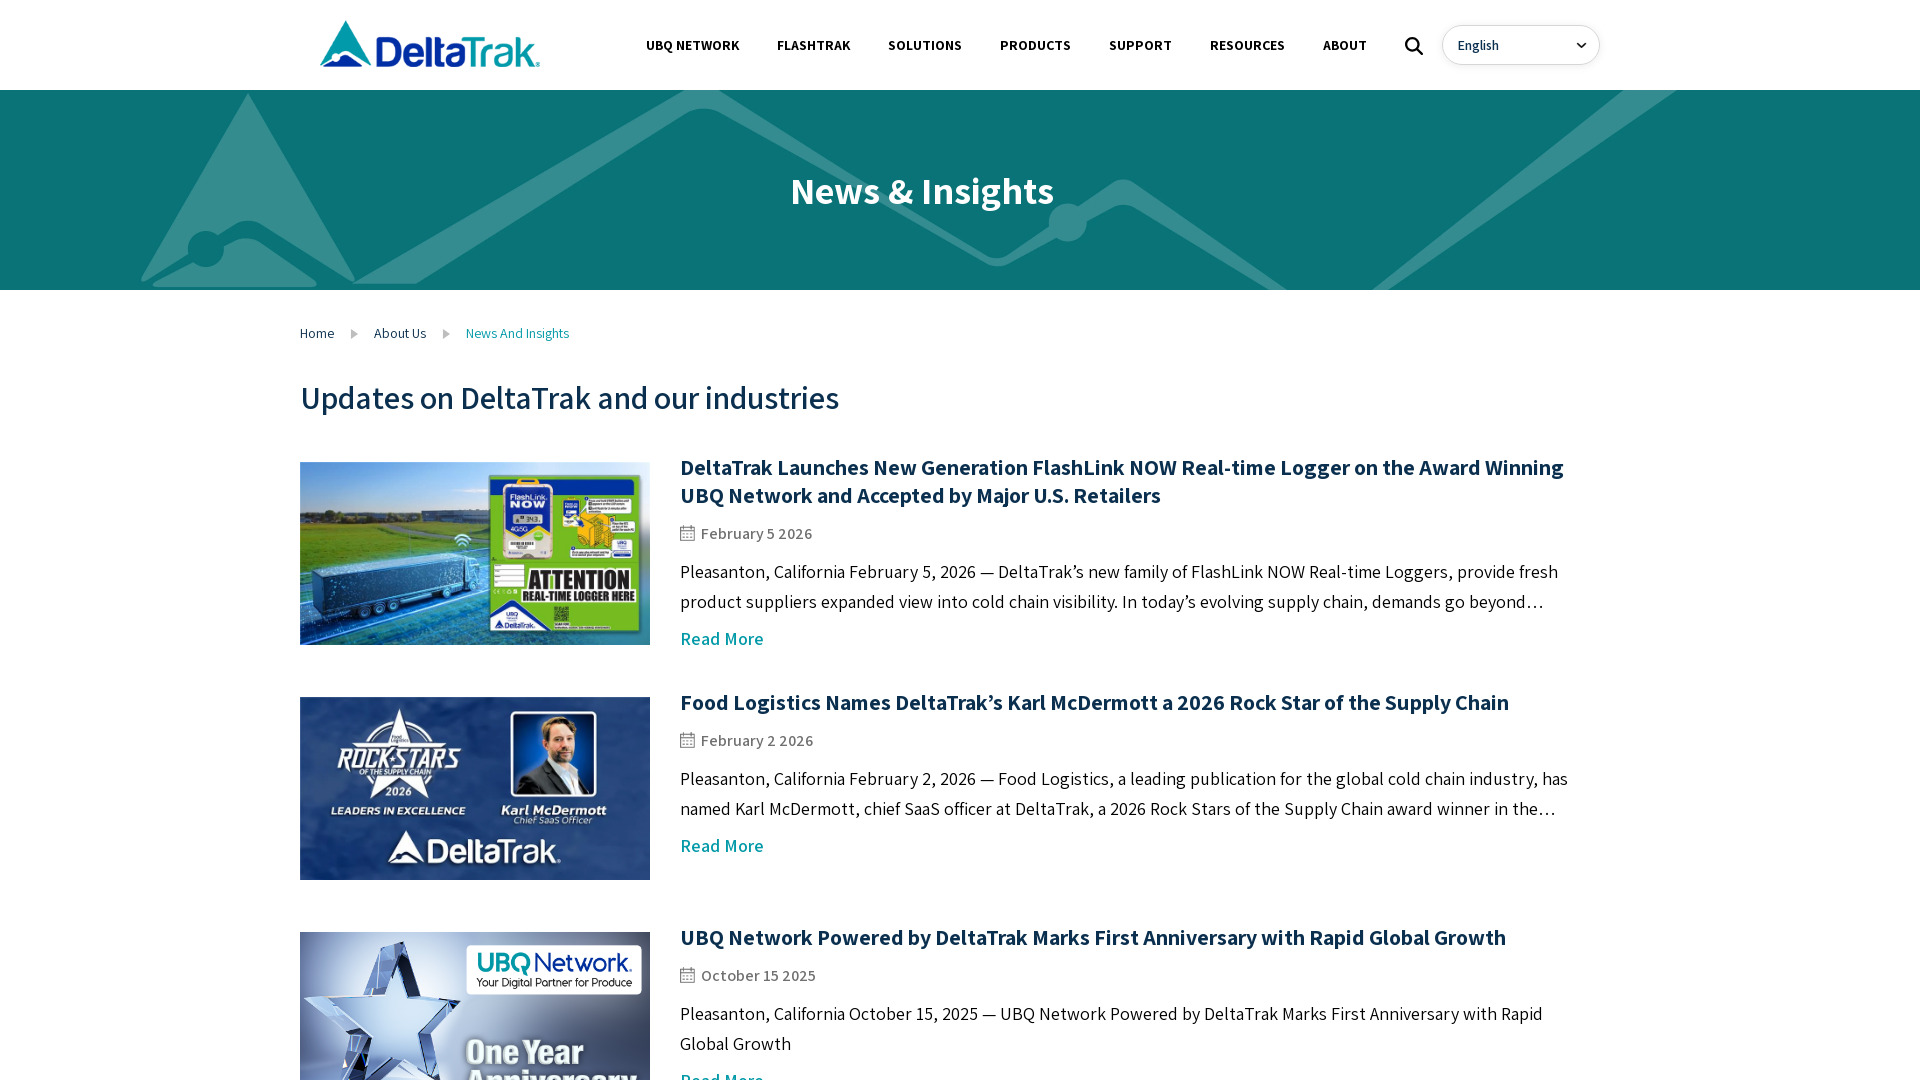

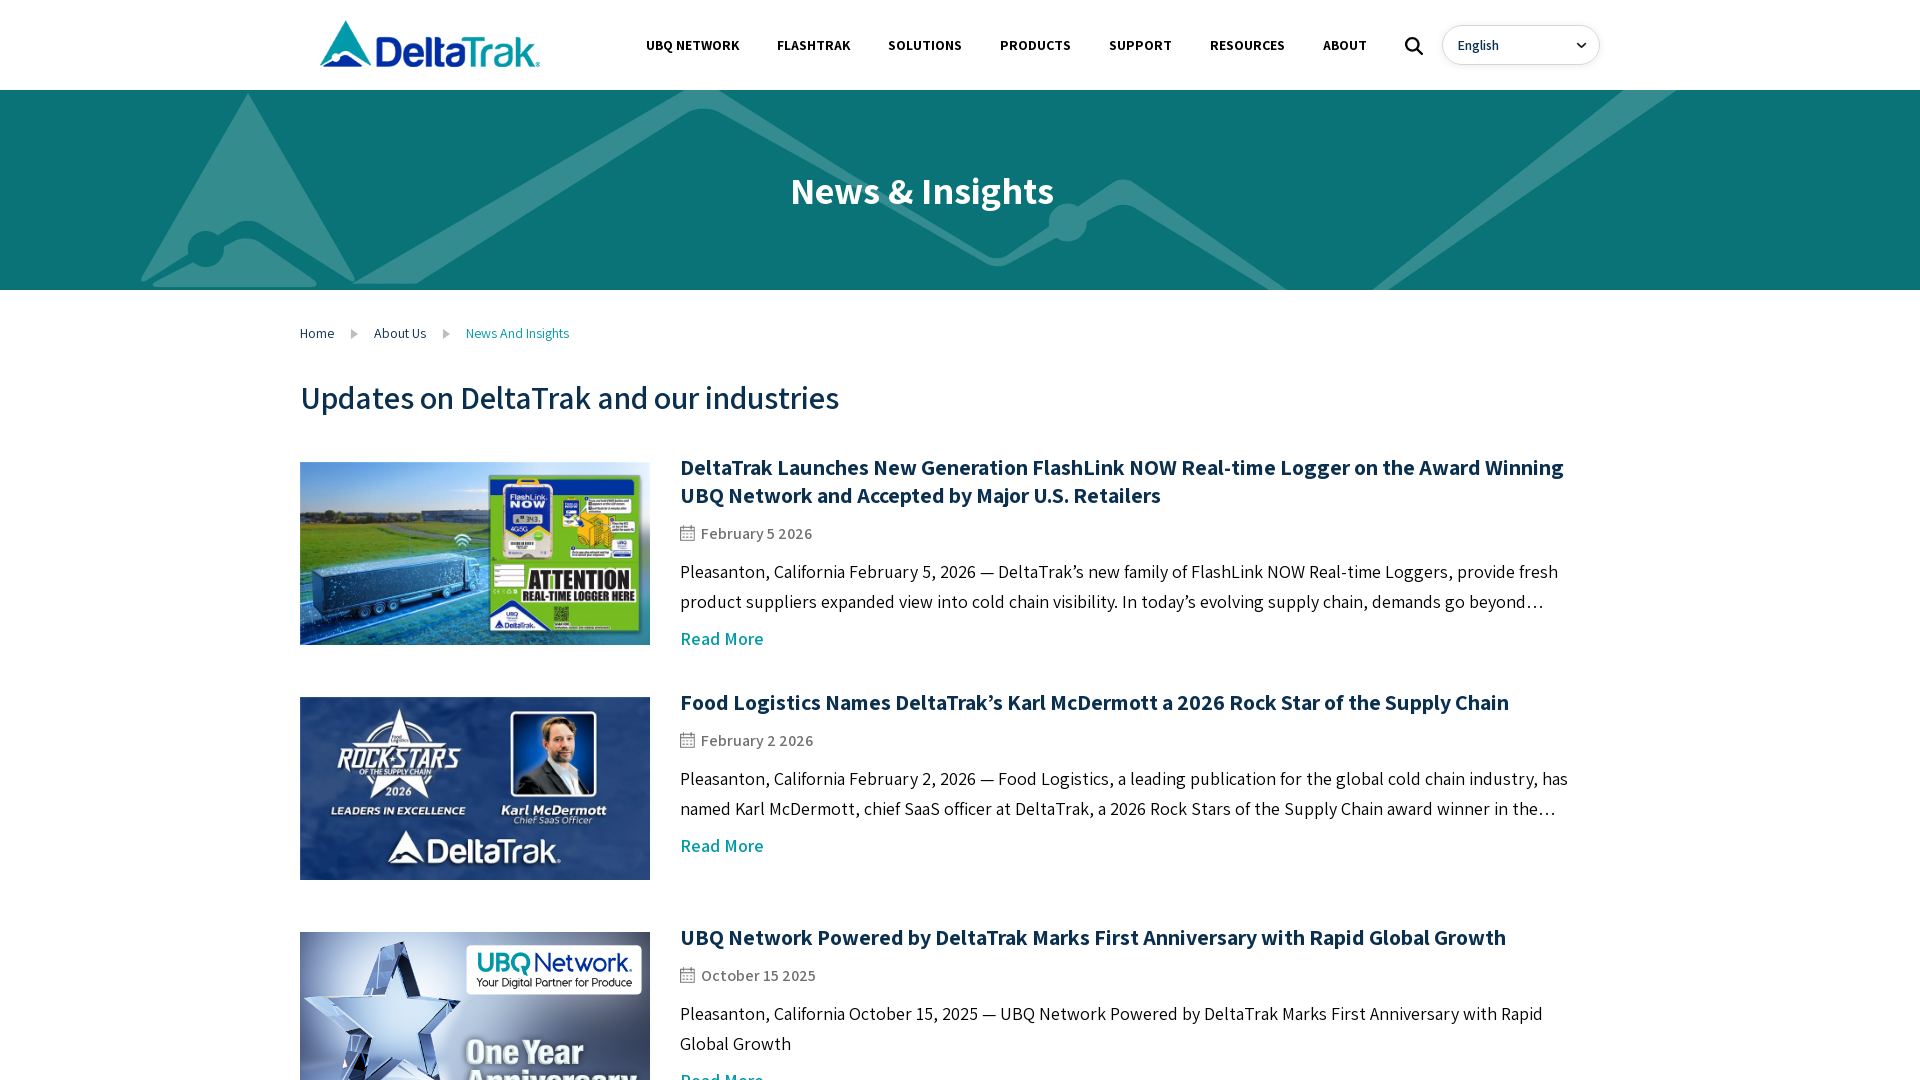